Creates todos, double-clicks to edit the second item, changes its text, and saves by pressing Enter.

Starting URL: https://demo.playwright.dev/todomvc

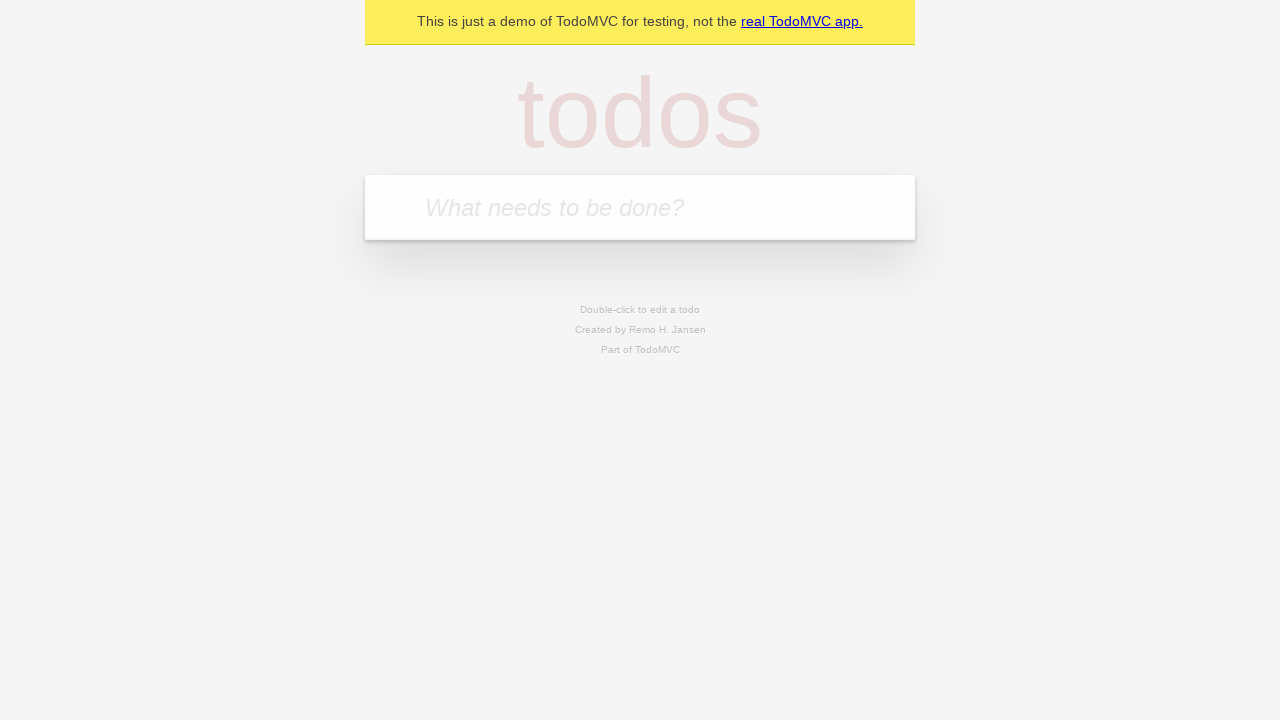

Filled new todo input with 'buy some cheese' on .new-todo
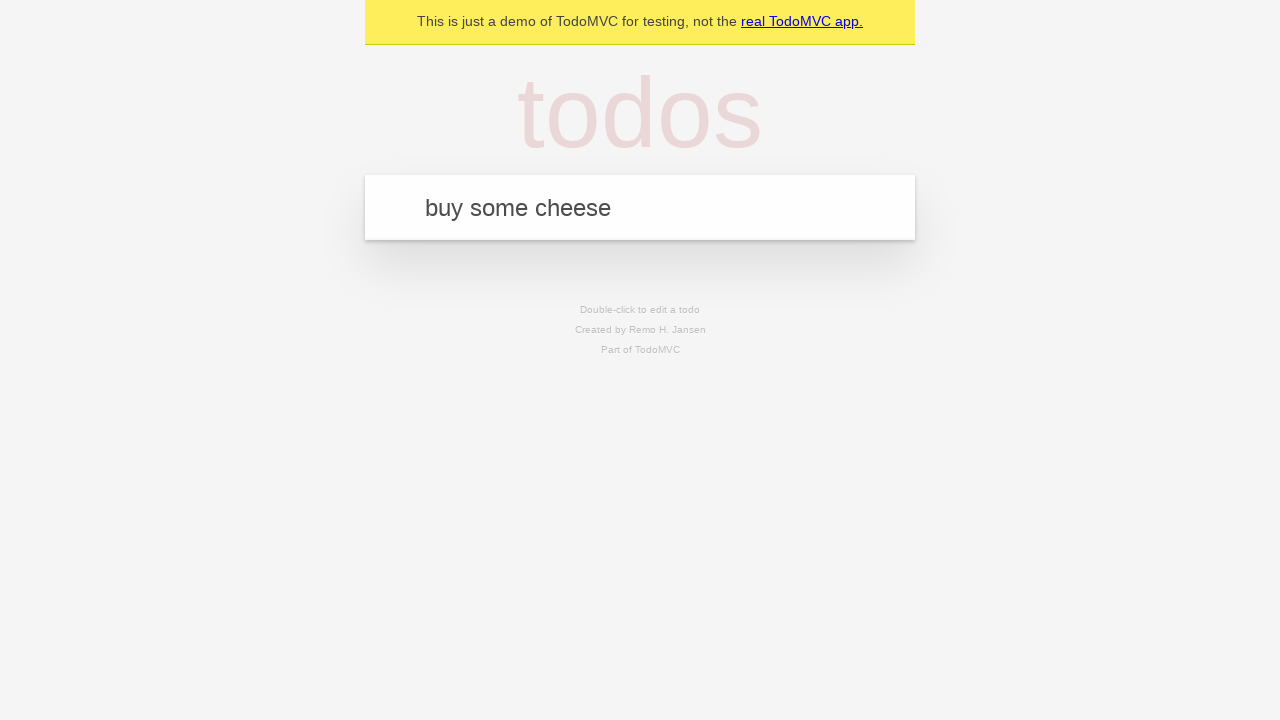

Pressed Enter to create first todo on .new-todo
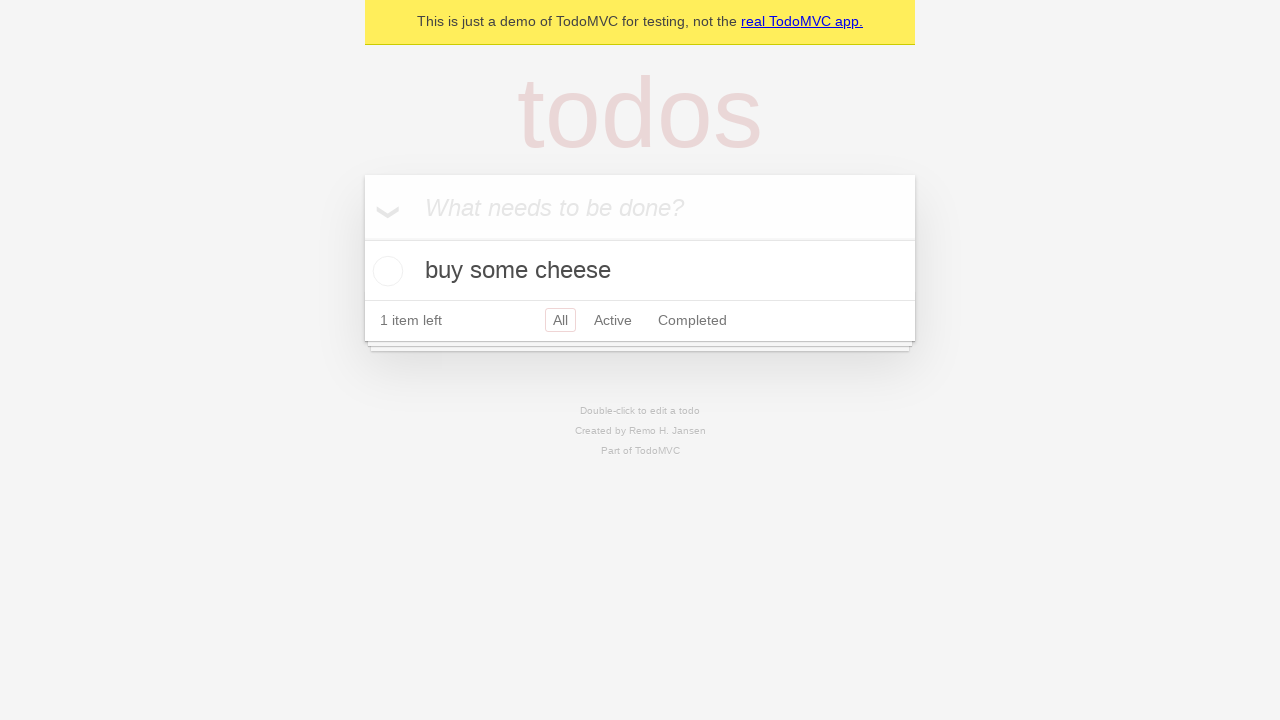

Filled new todo input with 'feed the cat' on .new-todo
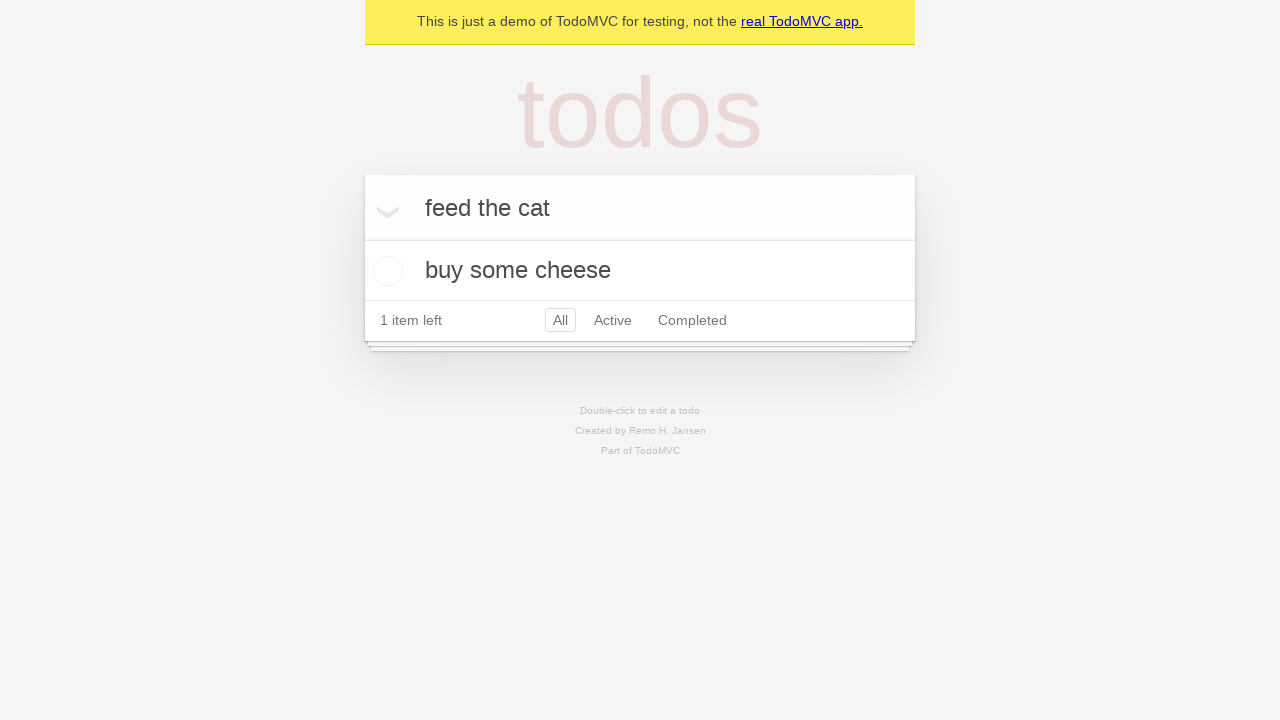

Pressed Enter to create second todo on .new-todo
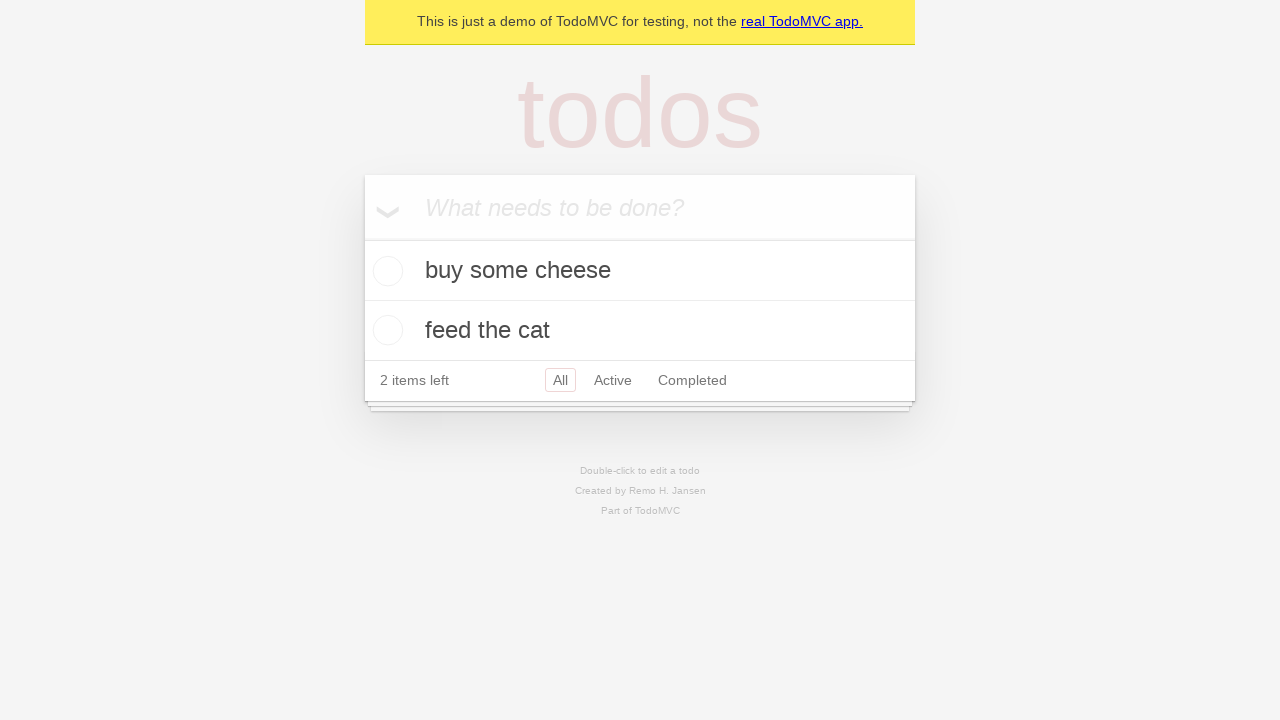

Filled new todo input with 'book a doctors appointment' on .new-todo
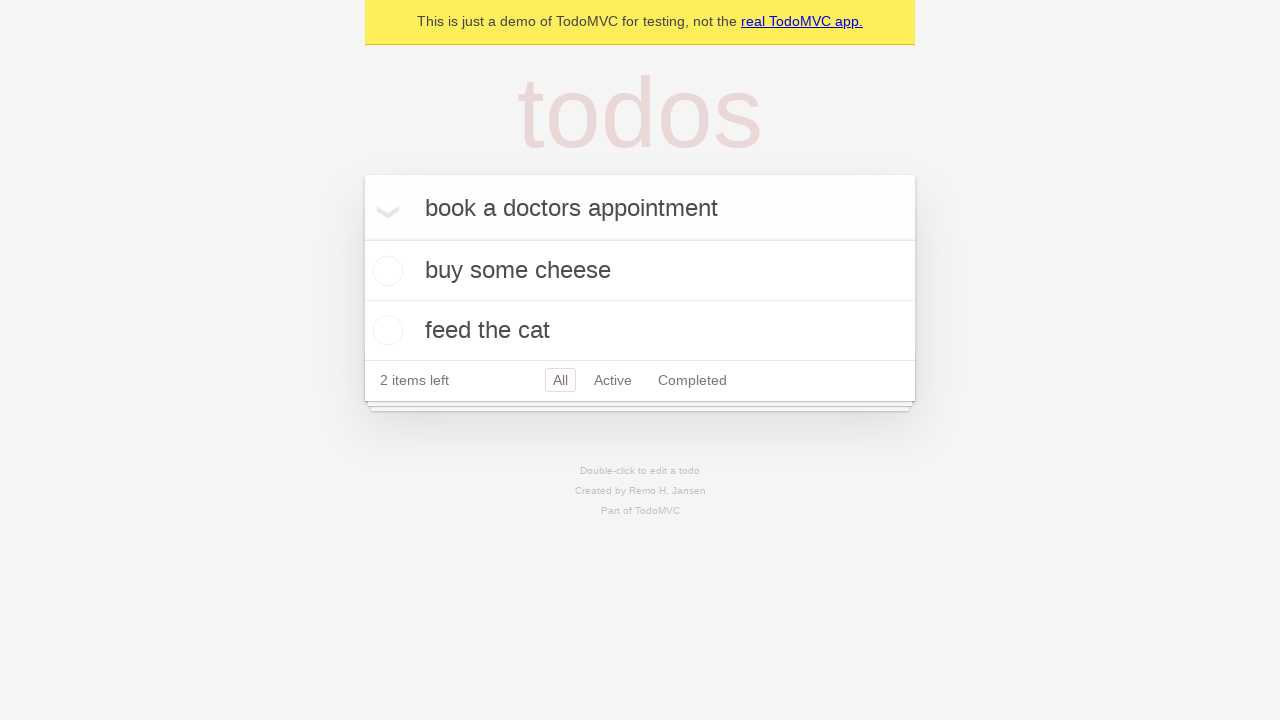

Pressed Enter to create third todo on .new-todo
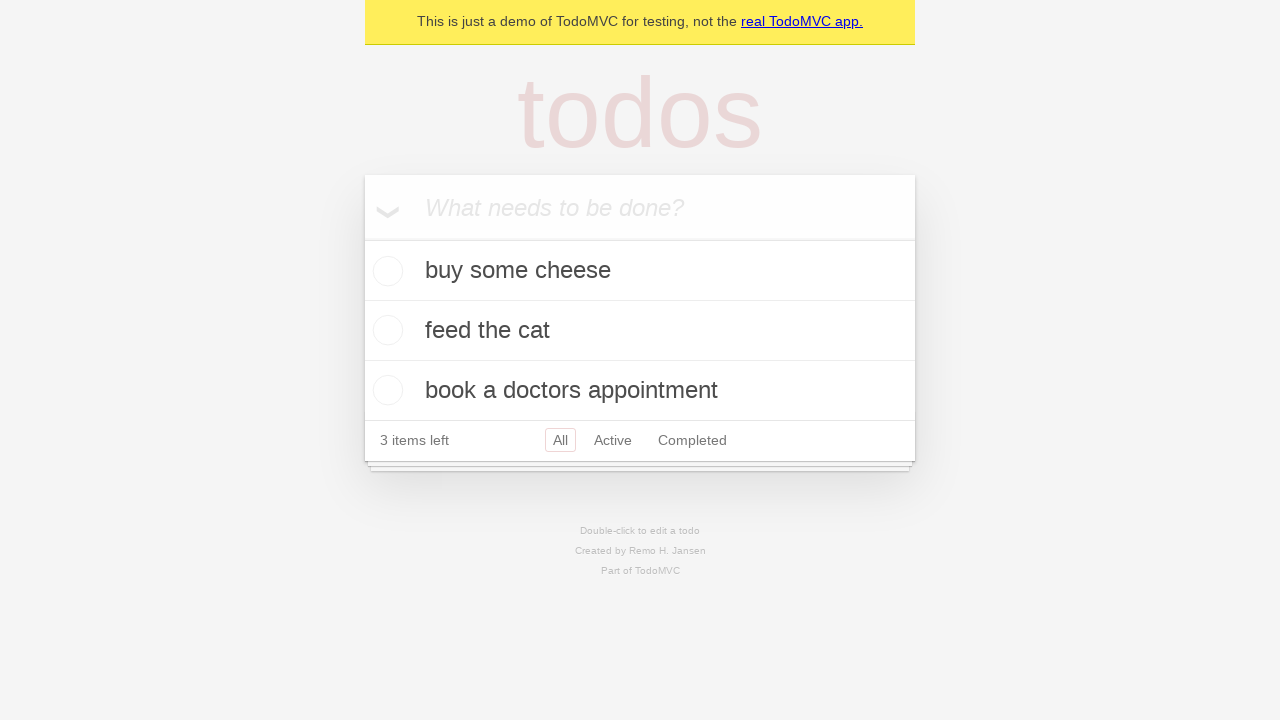

Located all todo items in the list
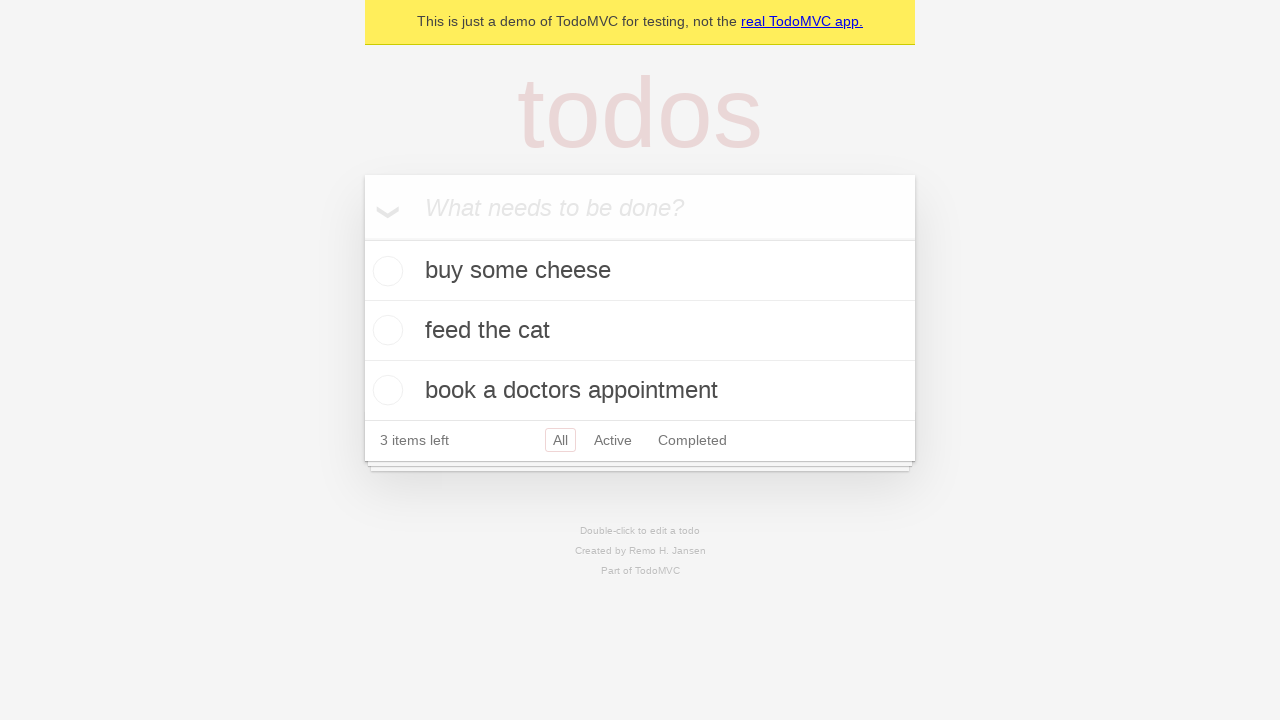

Selected the second todo item
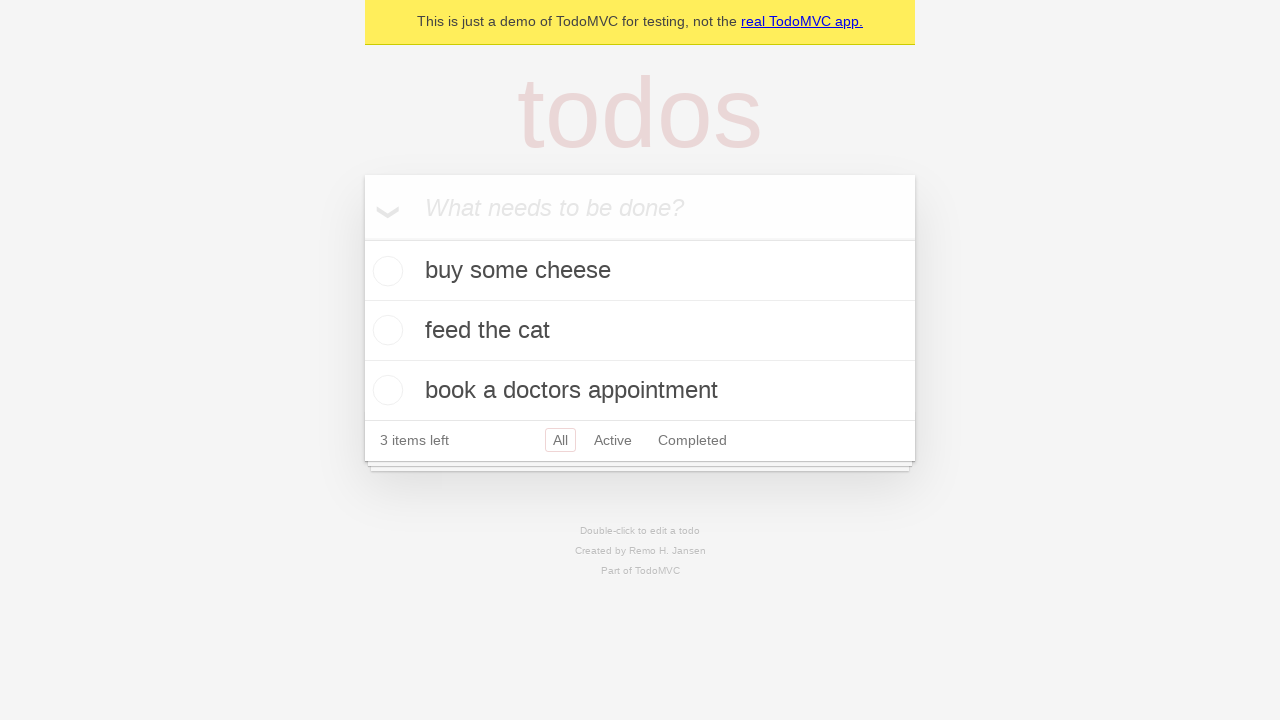

Double-clicked the second todo to enter edit mode at (640, 331) on .todo-list li >> nth=1
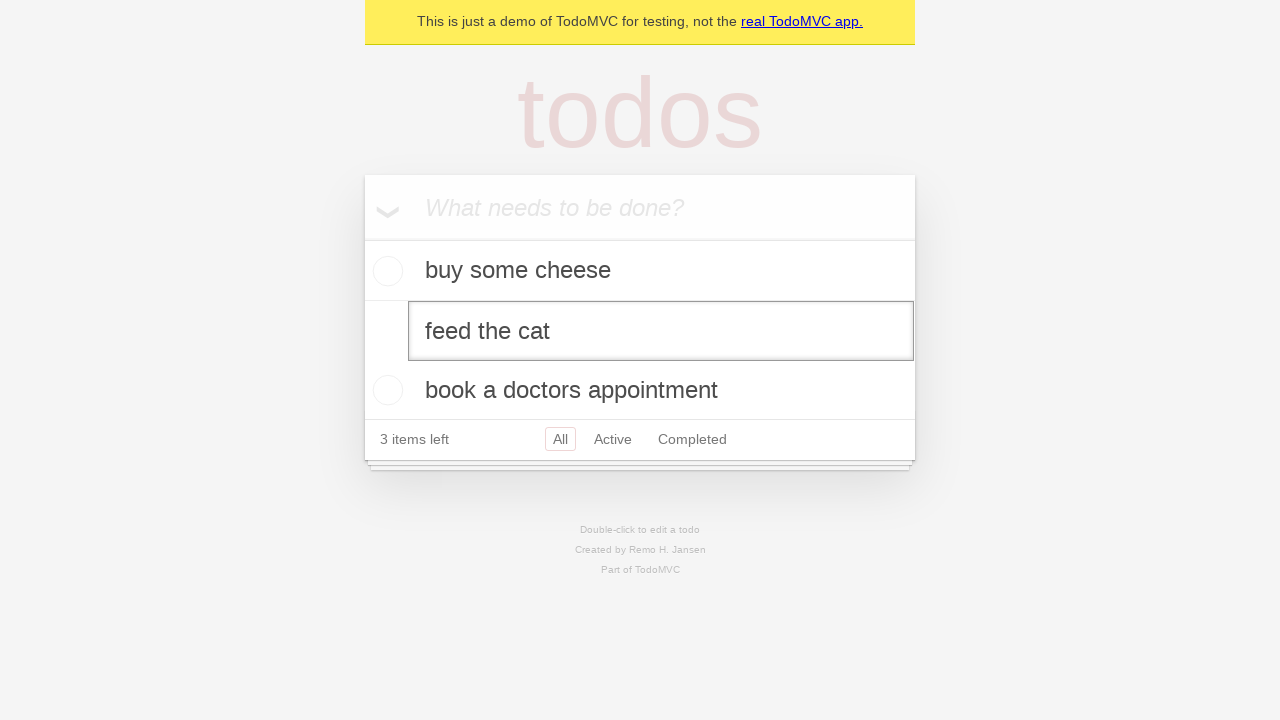

Filled edit field with new text 'buy some sausages' on .todo-list li >> nth=1 >> .edit
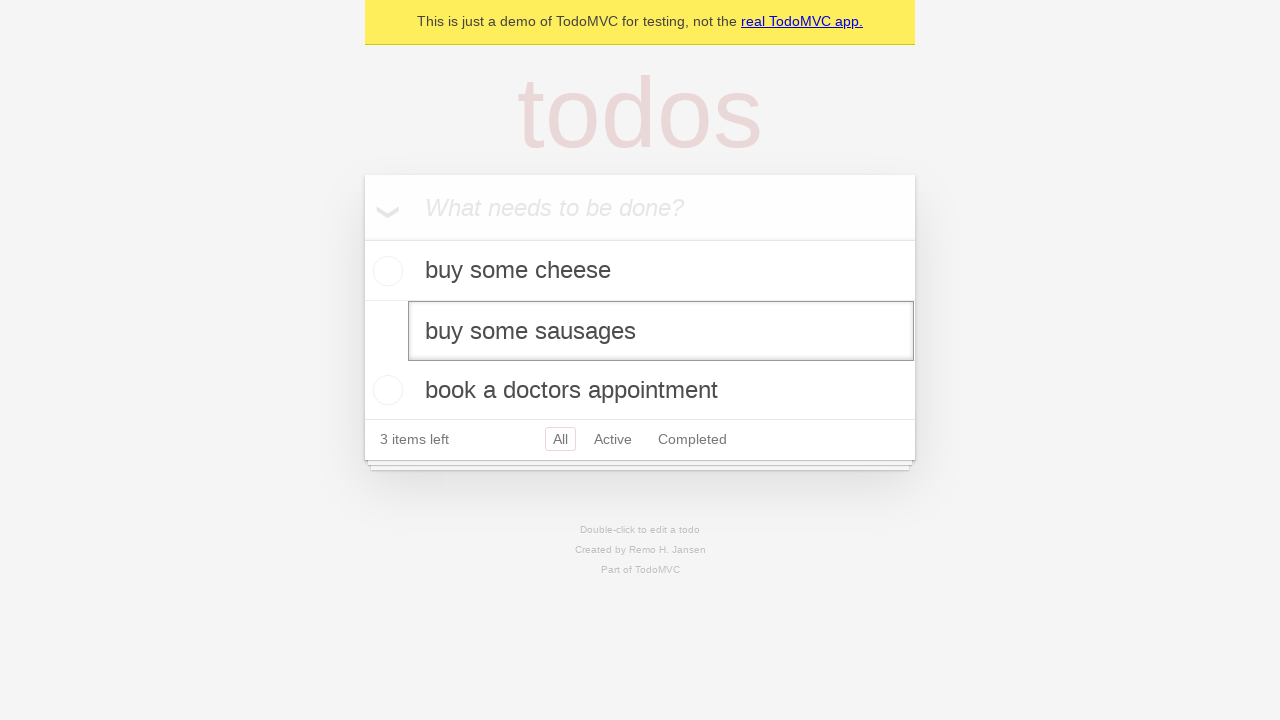

Pressed Enter to save the edited todo on .todo-list li >> nth=1 >> .edit
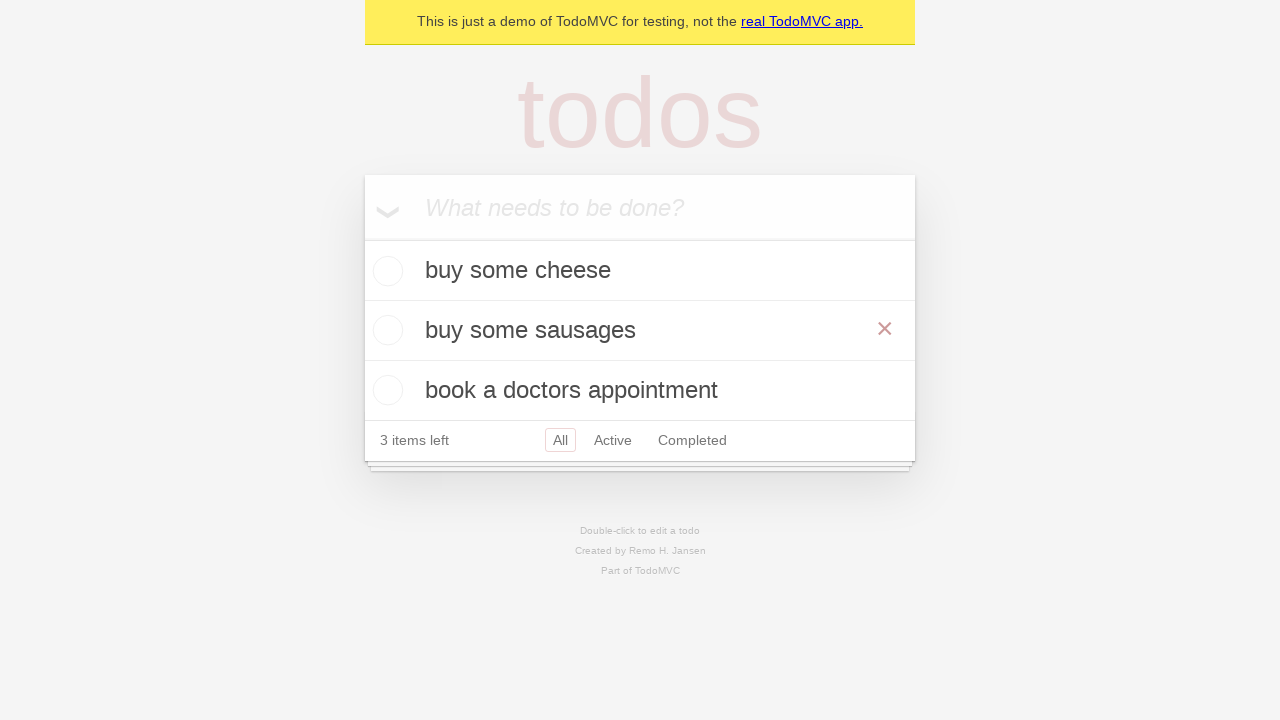

Verified that the edited todo item is rendered
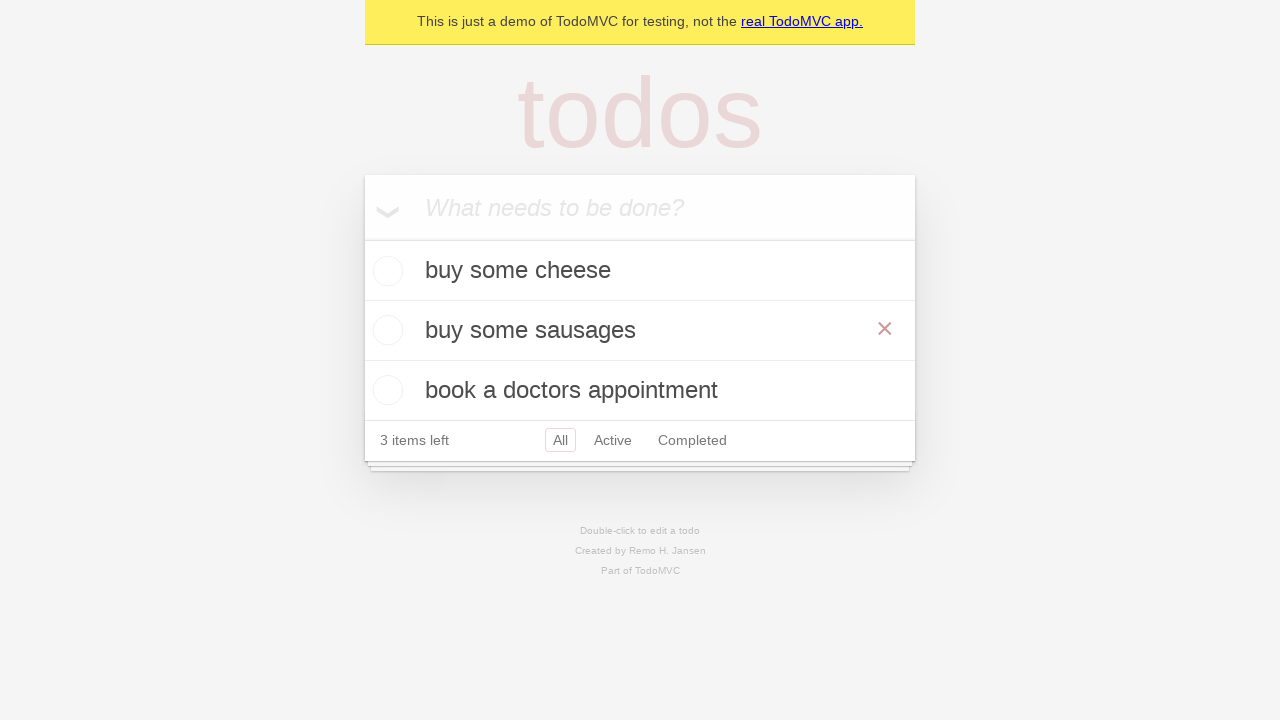

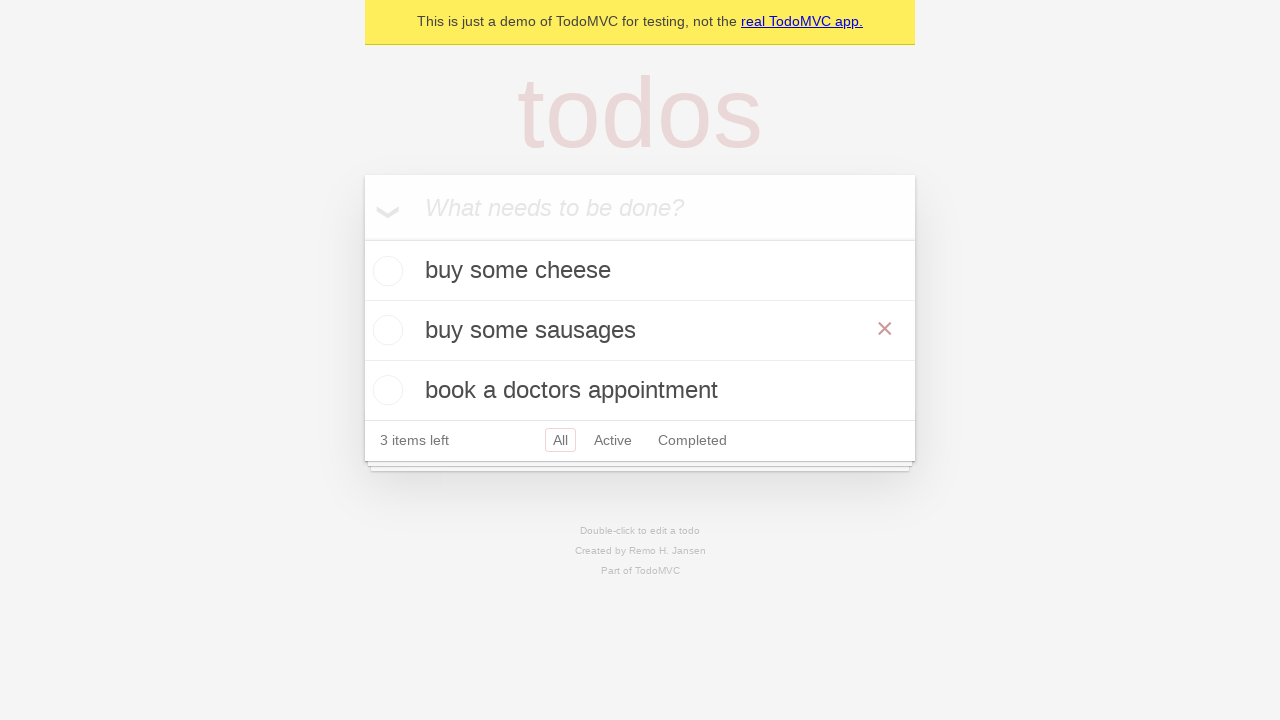